Tests a laminate flooring calculator with additional parameters including row shift and wall margins, verifying area, panel count, and total cost calculations

Starting URL: https://masterskayapola.ru/kalkulyator/laminata.html

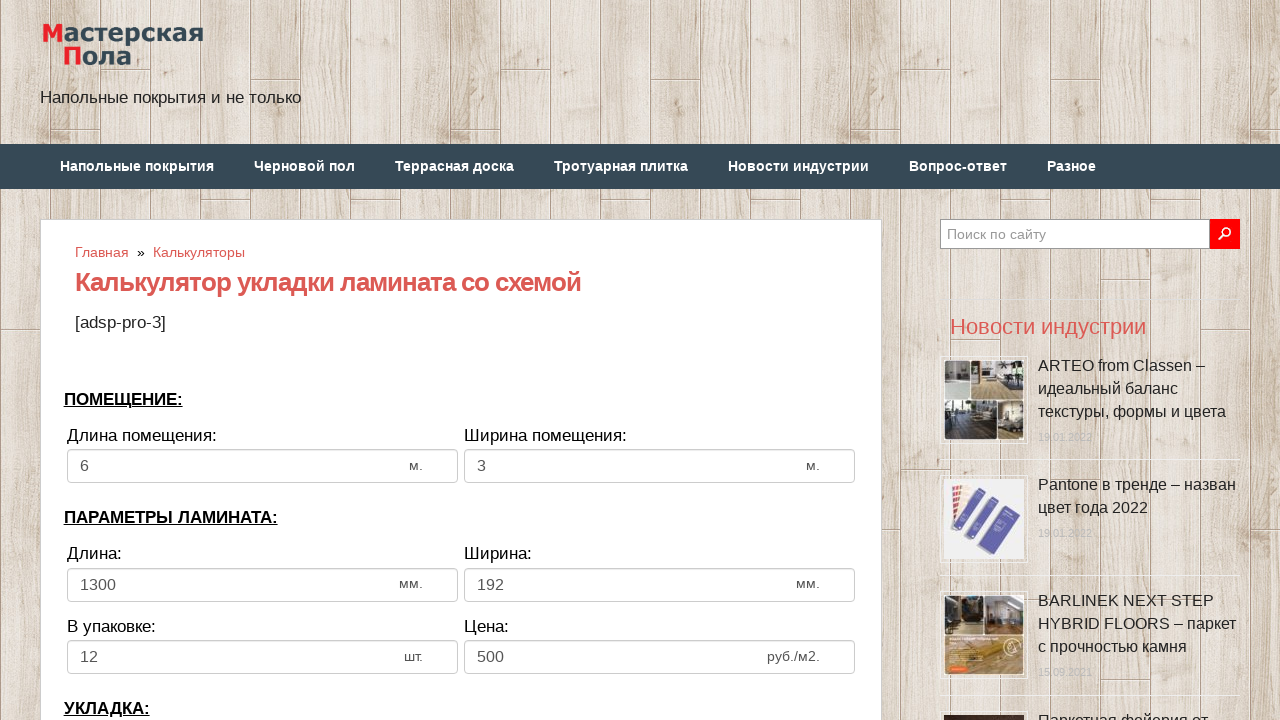

Filled room width with 7 meters on input[name='calc_roomwidth']
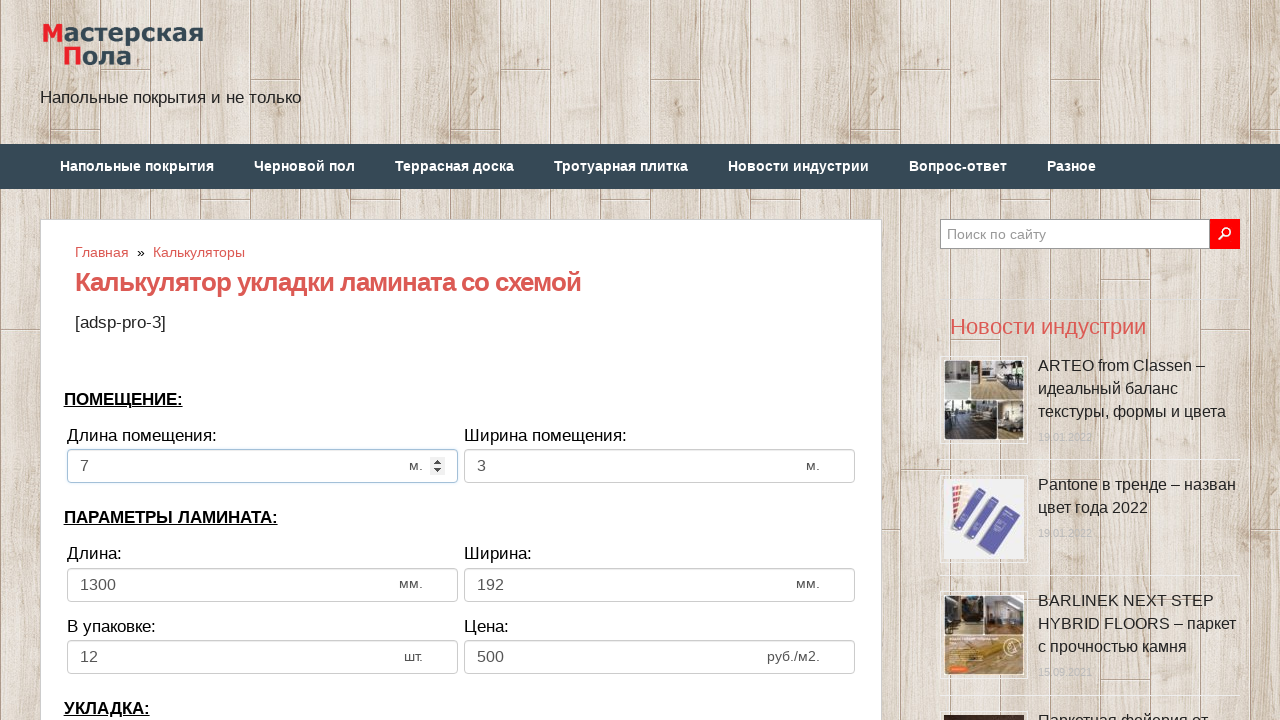

Filled room height/length with 5 meters on input[name='calc_roomheight']
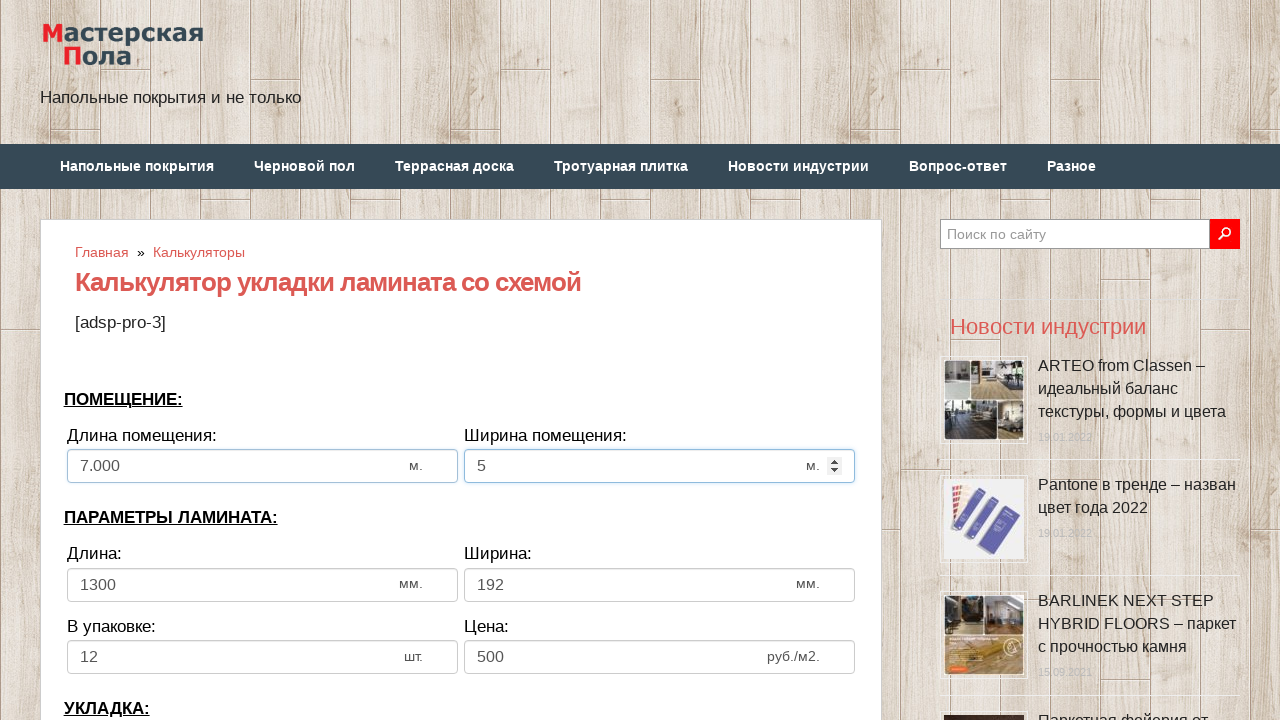

Filled laminate width with 1300 mm on input[name='calc_lamwidth']
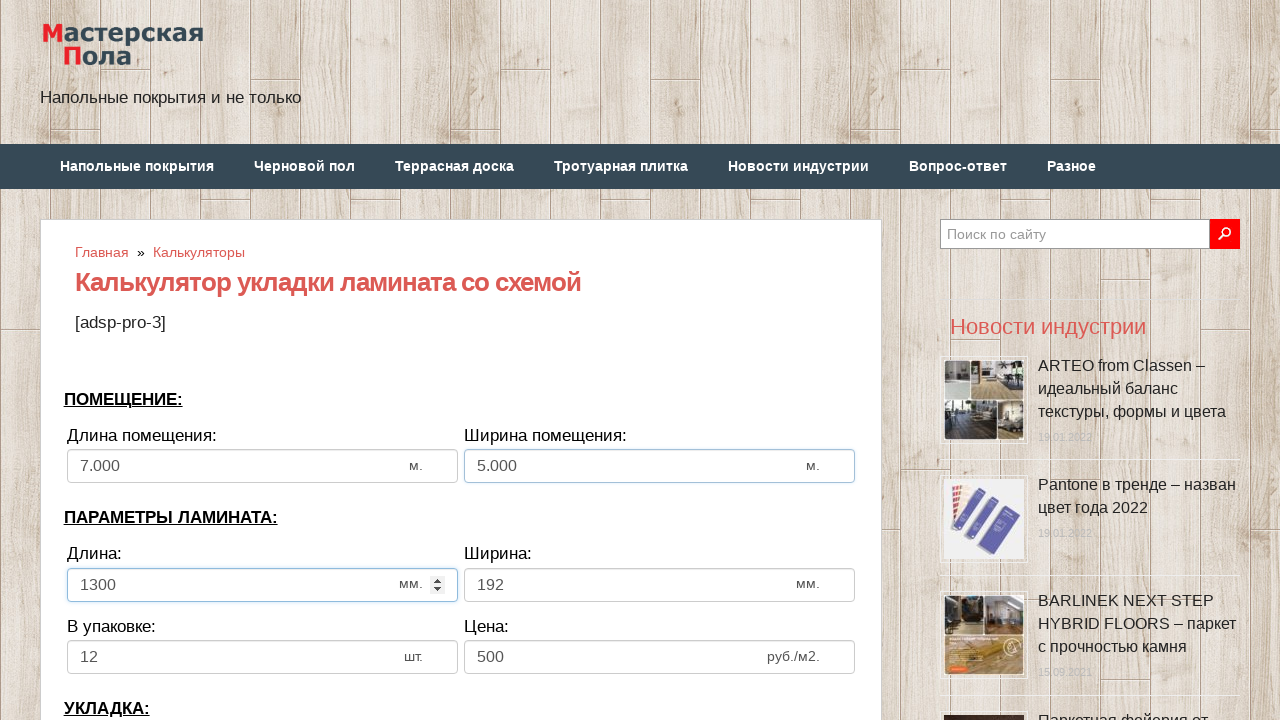

Filled laminate height with 192 mm on input[name='calc_lamheight']
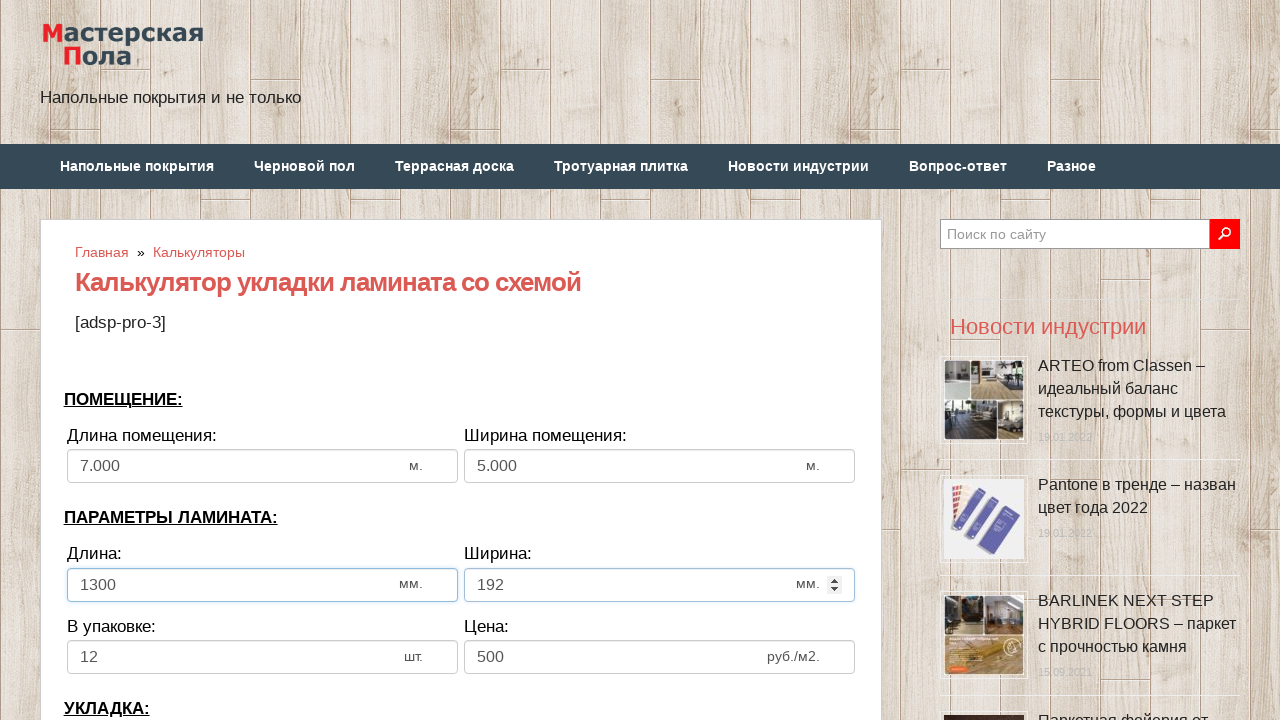

Filled number of pieces in pack with 12 on input[name='calc_inpack']
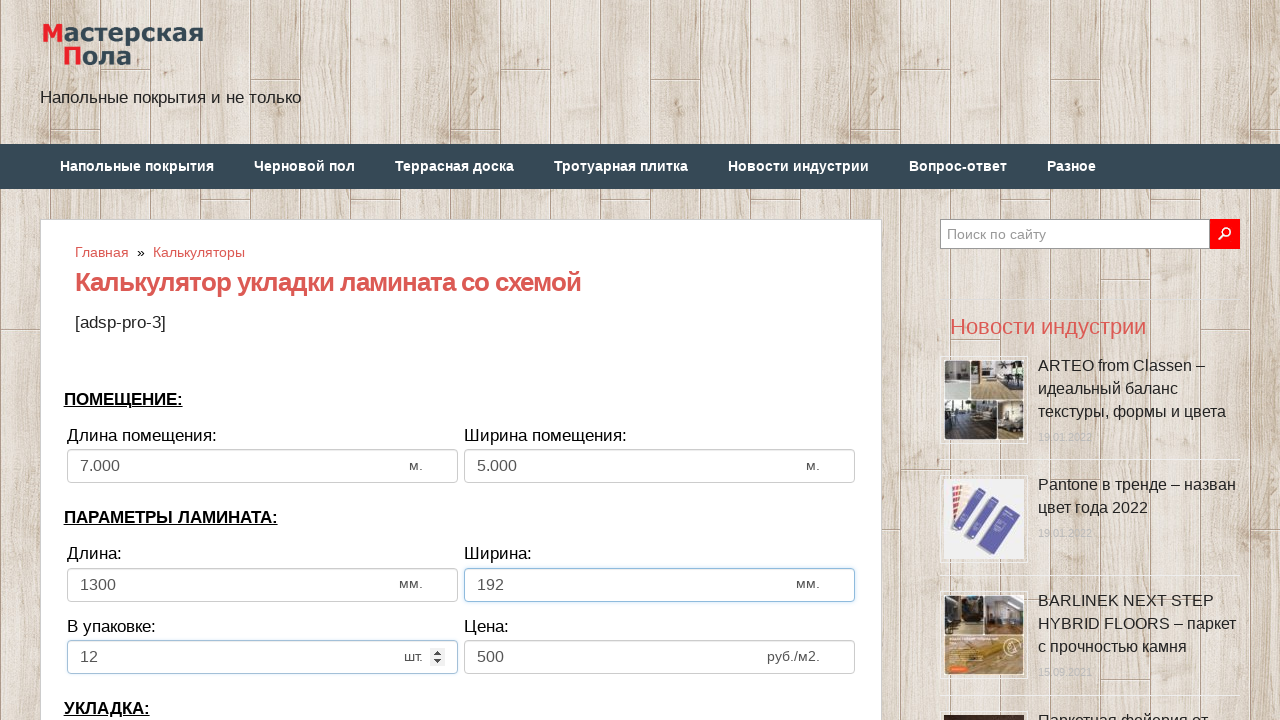

Filled price with 500 on input[name='calc_price']
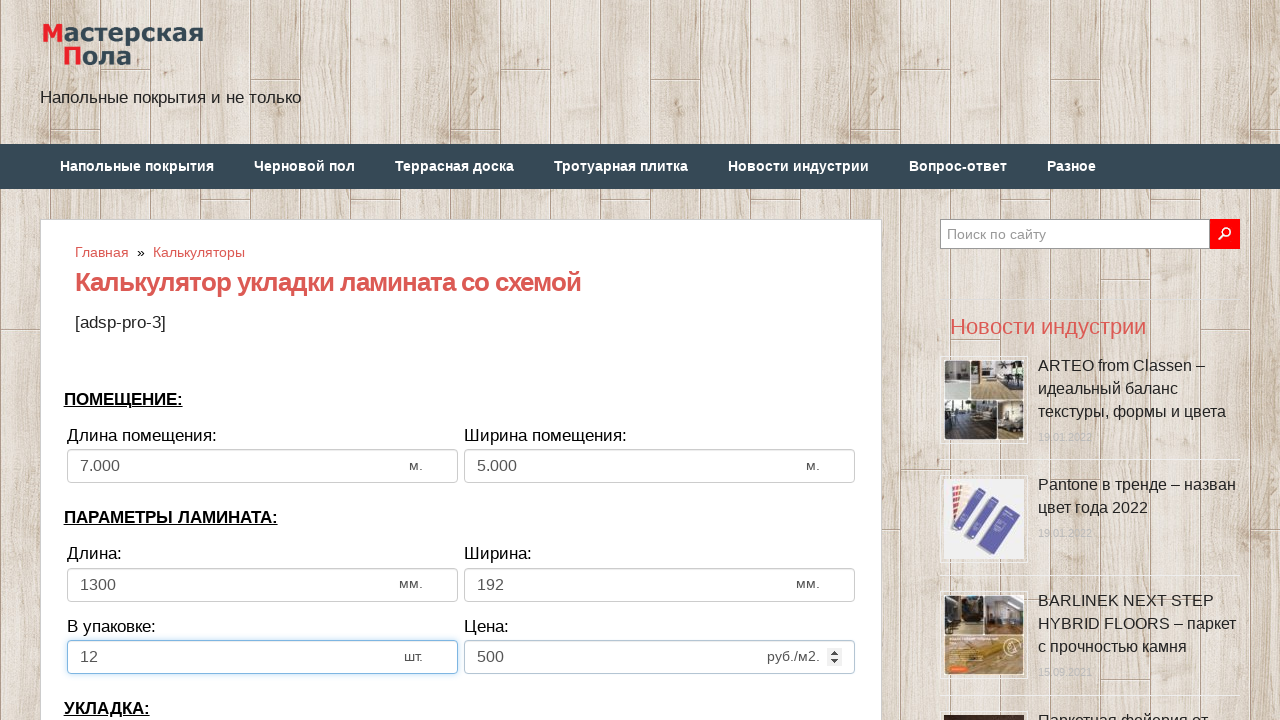

Selected laying direction as 'toh' on select[name='calc_direct']
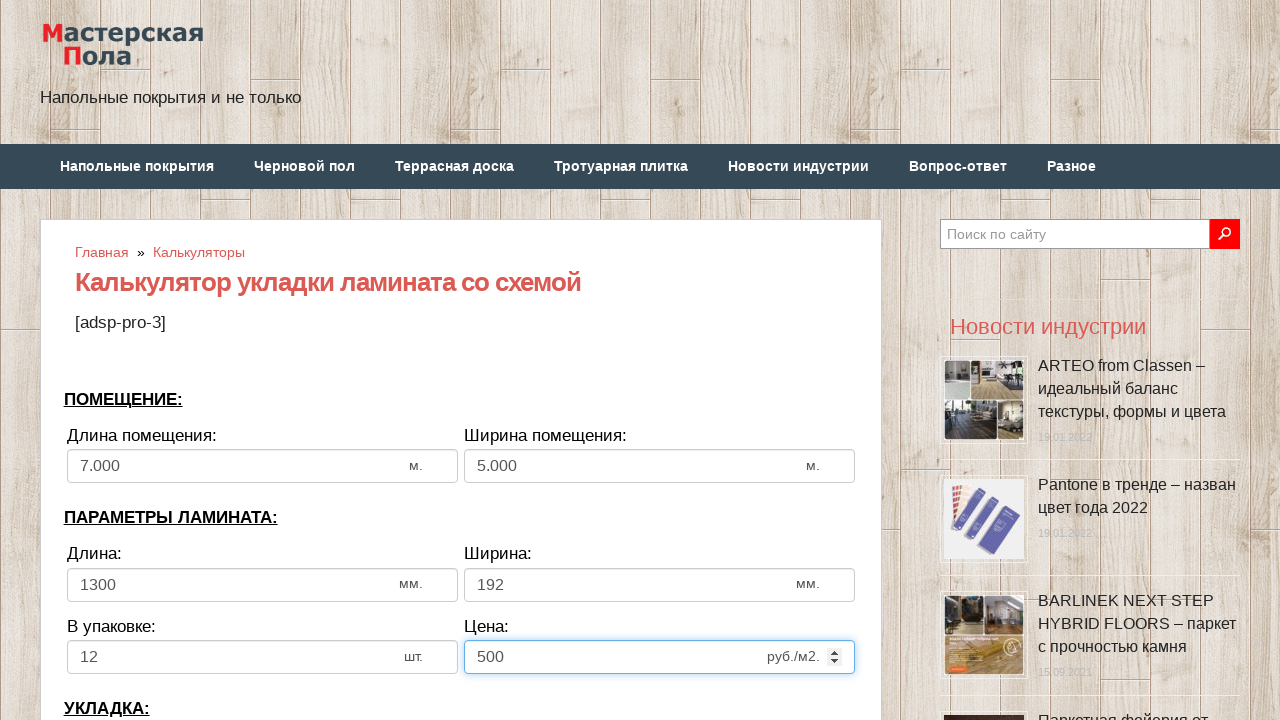

Filled row shift value with 305 mm on input[name='calc_bias']
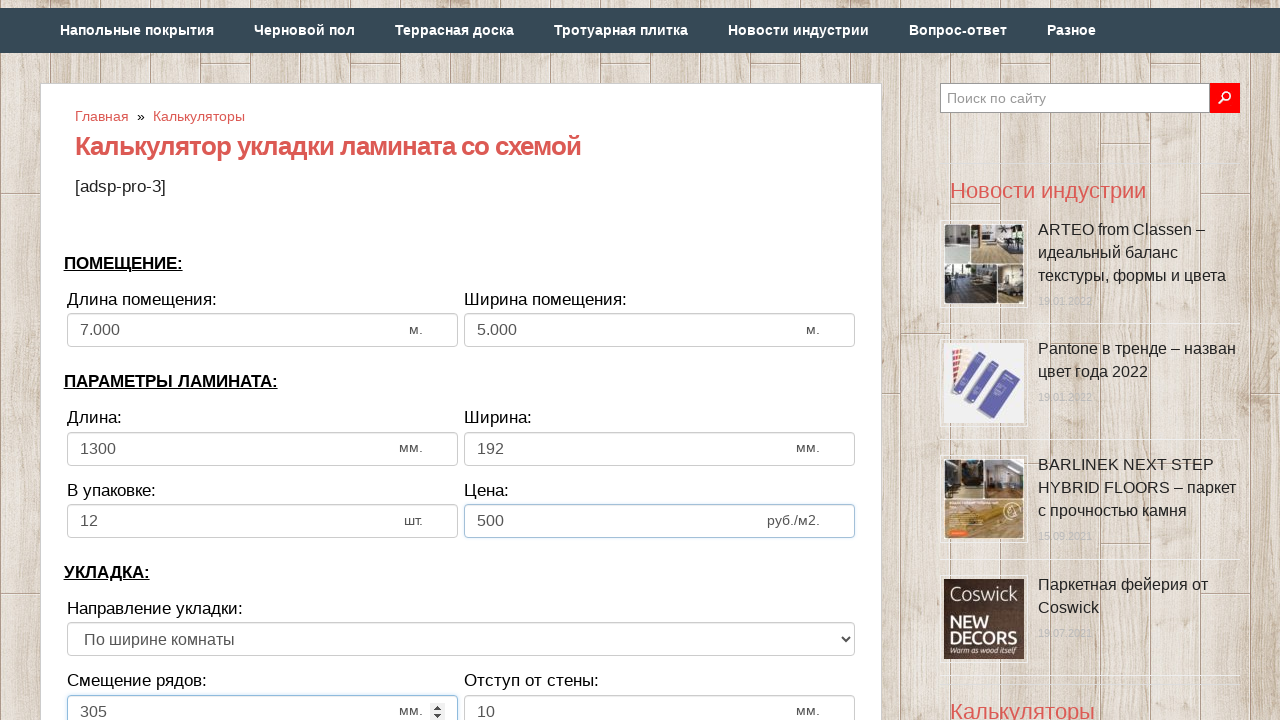

Filled wall margin distance with 20 mm on input[name='calc_walldist']
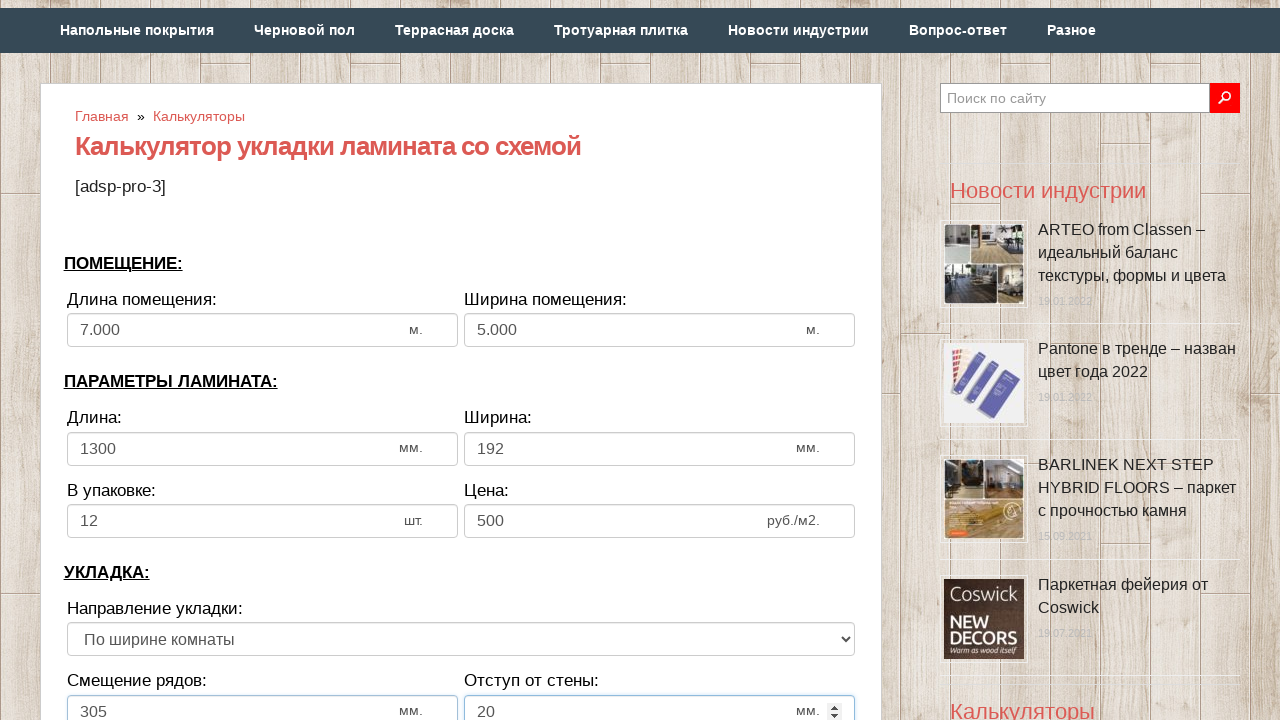

Clicked calculate button at (461, 361) on .tocalc
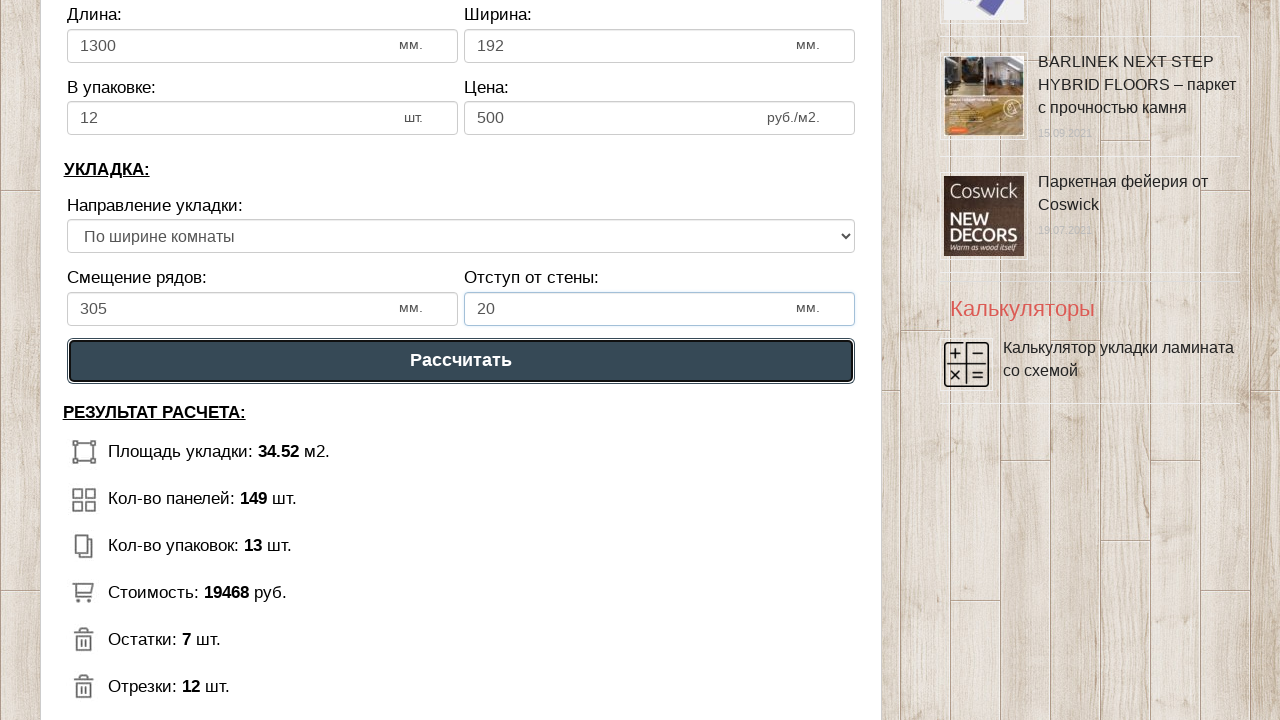

Area calculation result element loaded
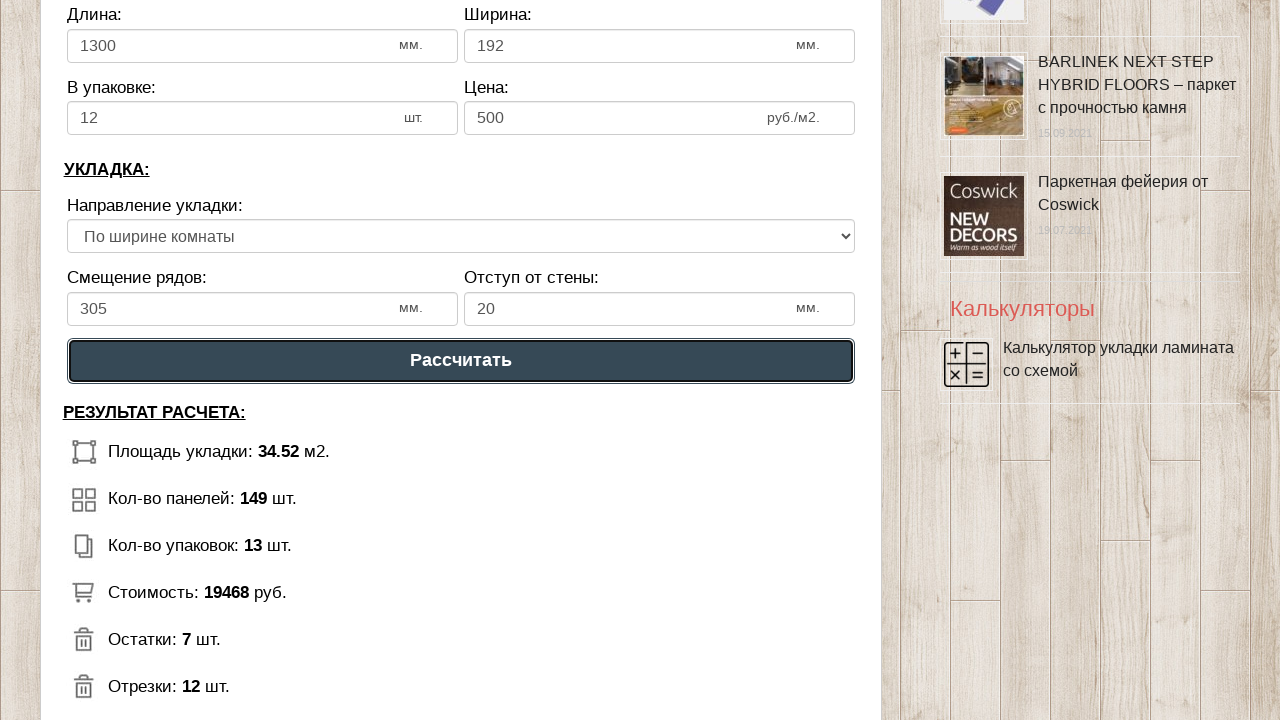

Panel count result element loaded
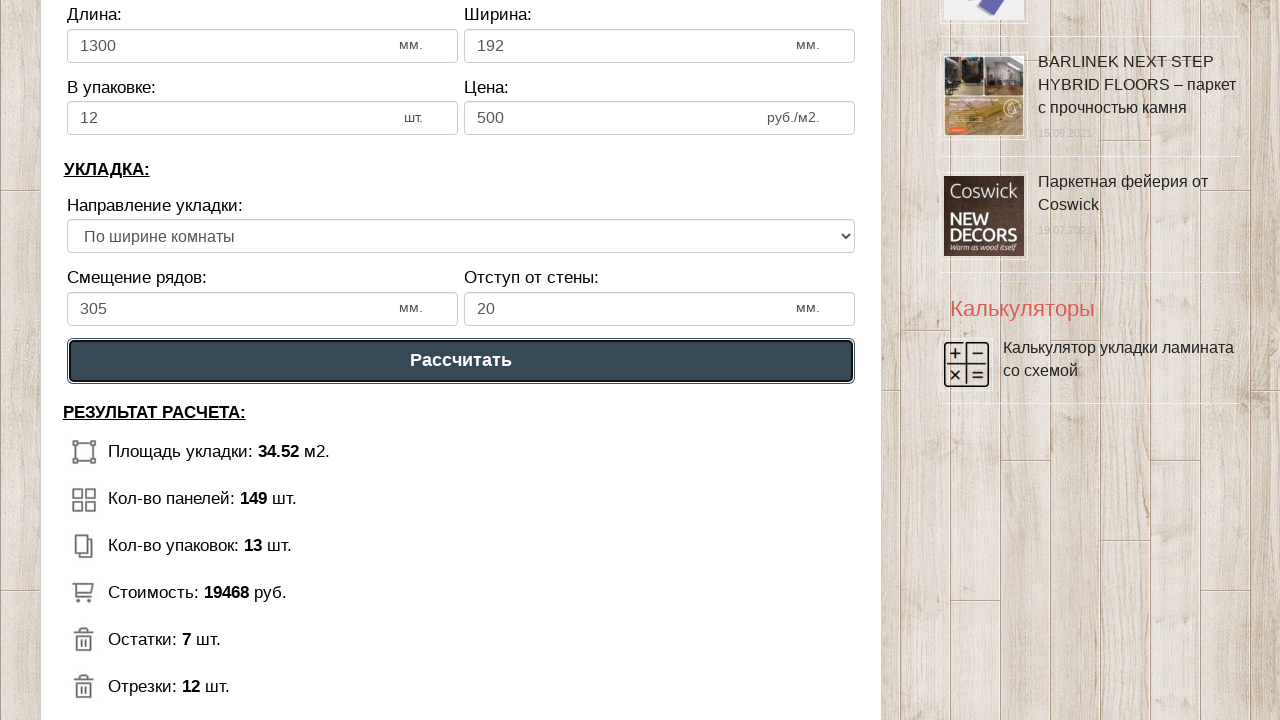

Total cost result element loaded
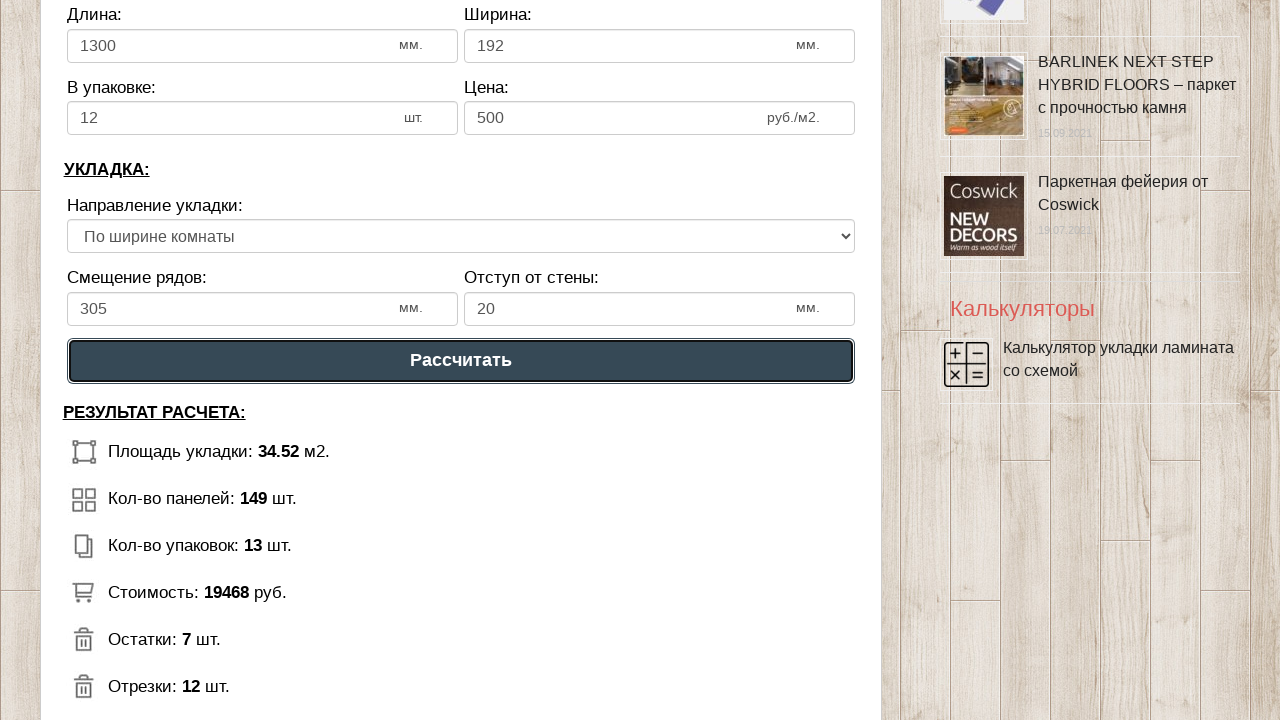

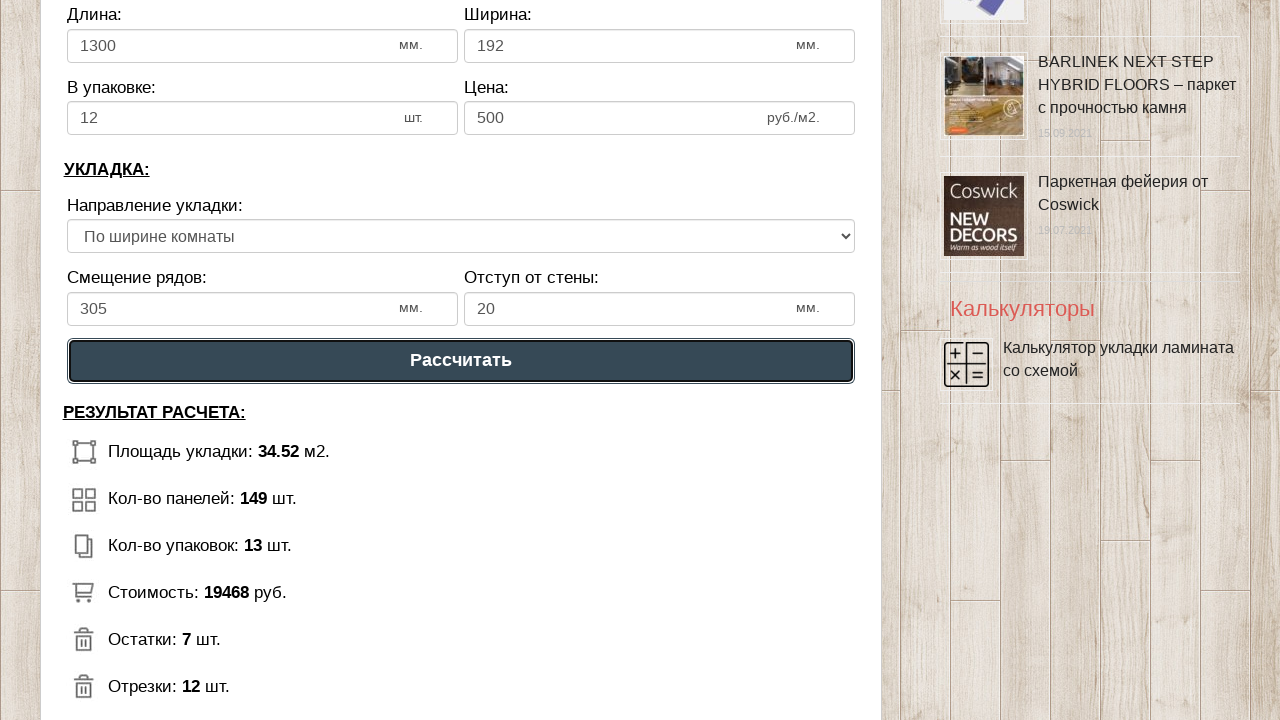